Tests checkbox functionality by navigating to the checkboxes page, clicking the first checkbox to check it, and clicking the second checkbox to uncheck it

Starting URL: https://the-internet.herokuapp.com/

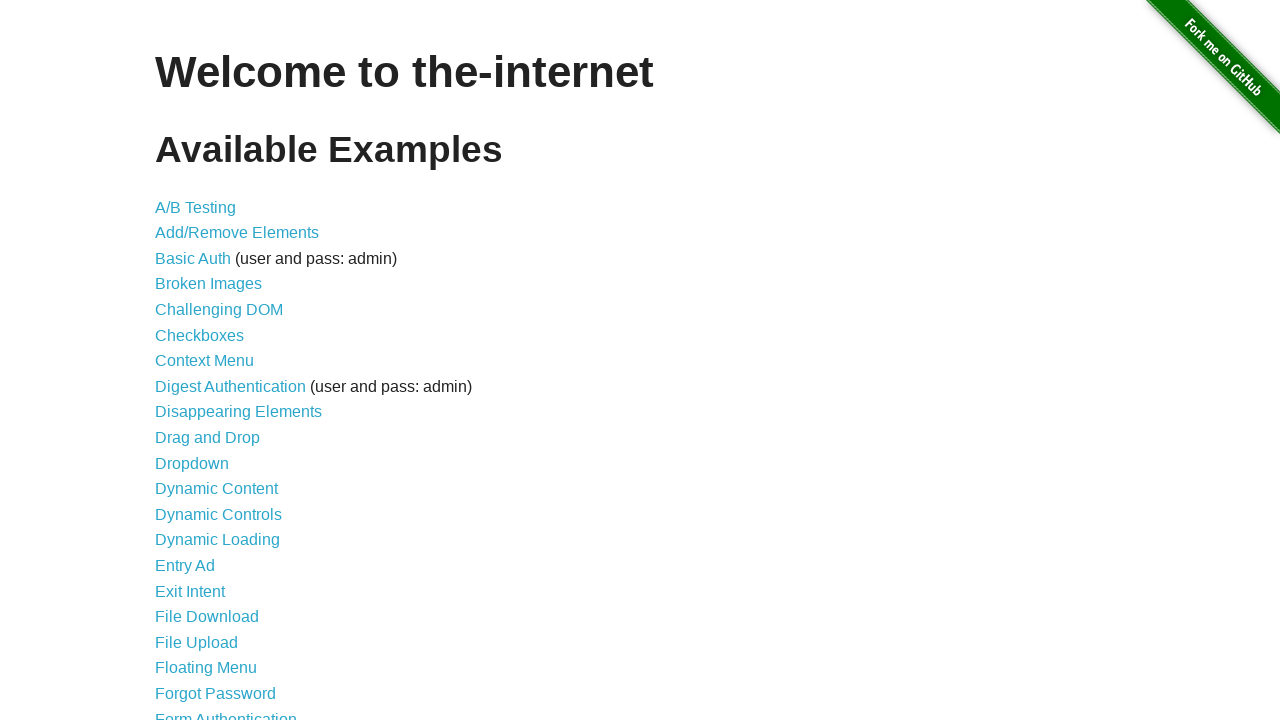

Clicked on Checkboxes link to navigate to the checkboxes page at (200, 335) on xpath=//a[contains(text(),'Checkboxes')]
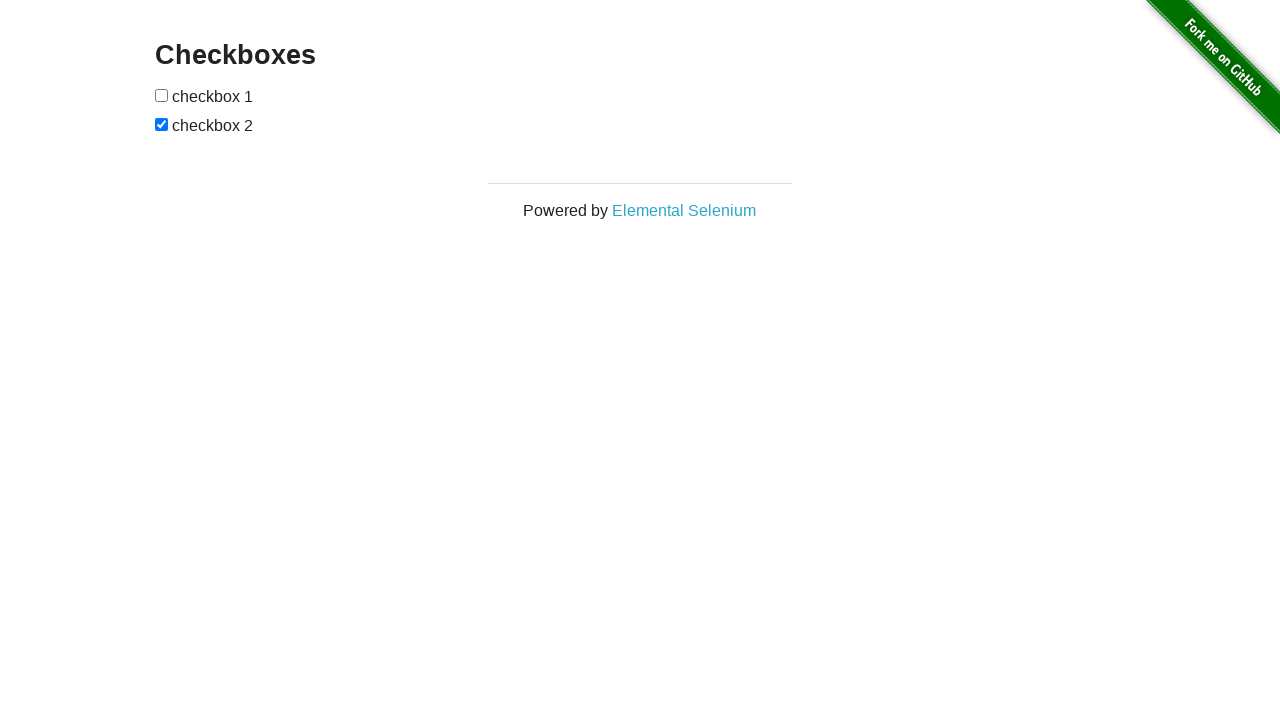

Clicked first checkbox to check it at (162, 95) on xpath=//body/div[2]/div[1]/div[1]/form[1]/input[1]
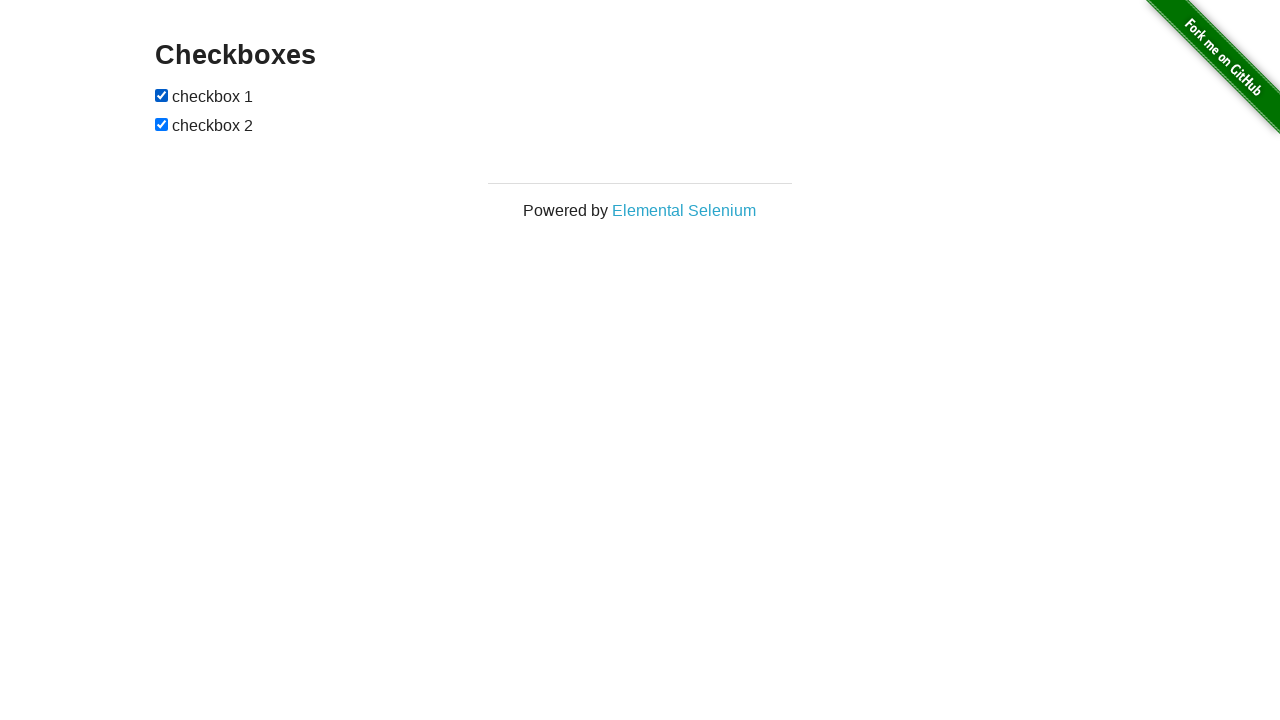

Clicked second checkbox to uncheck it at (162, 124) on xpath=//body/div[2]/div[1]/div[1]/form[1]/input[2]
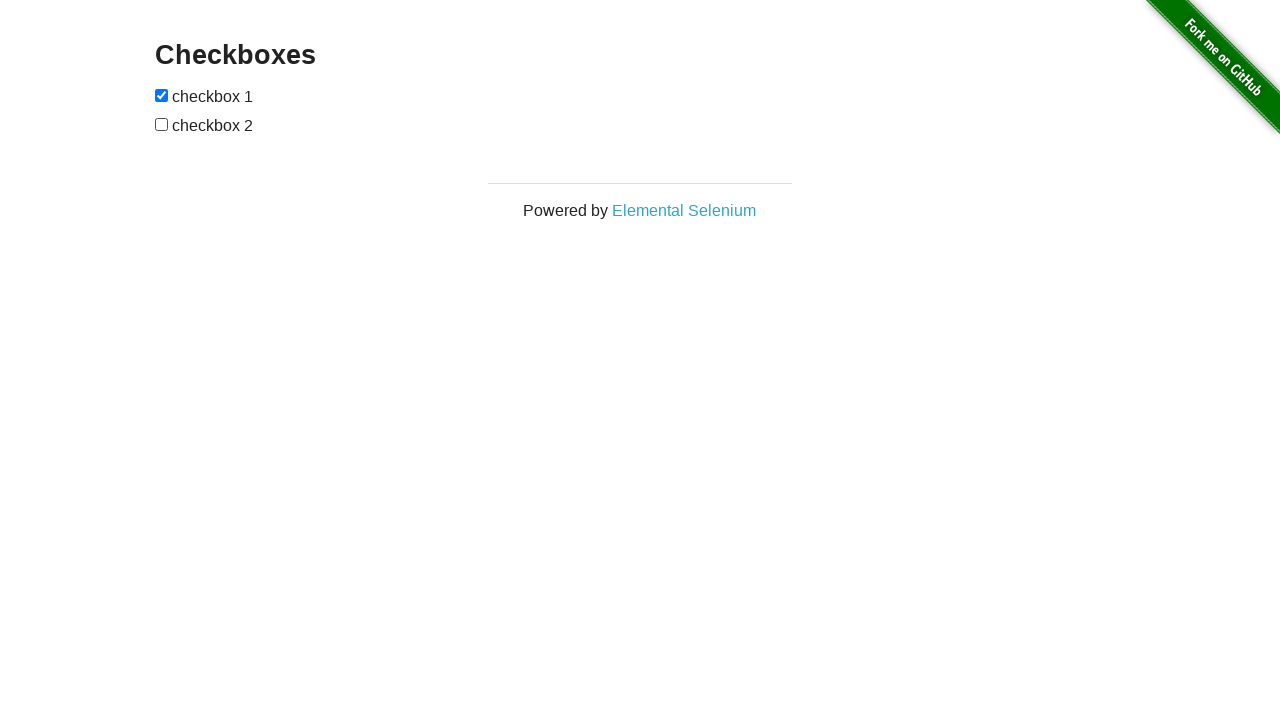

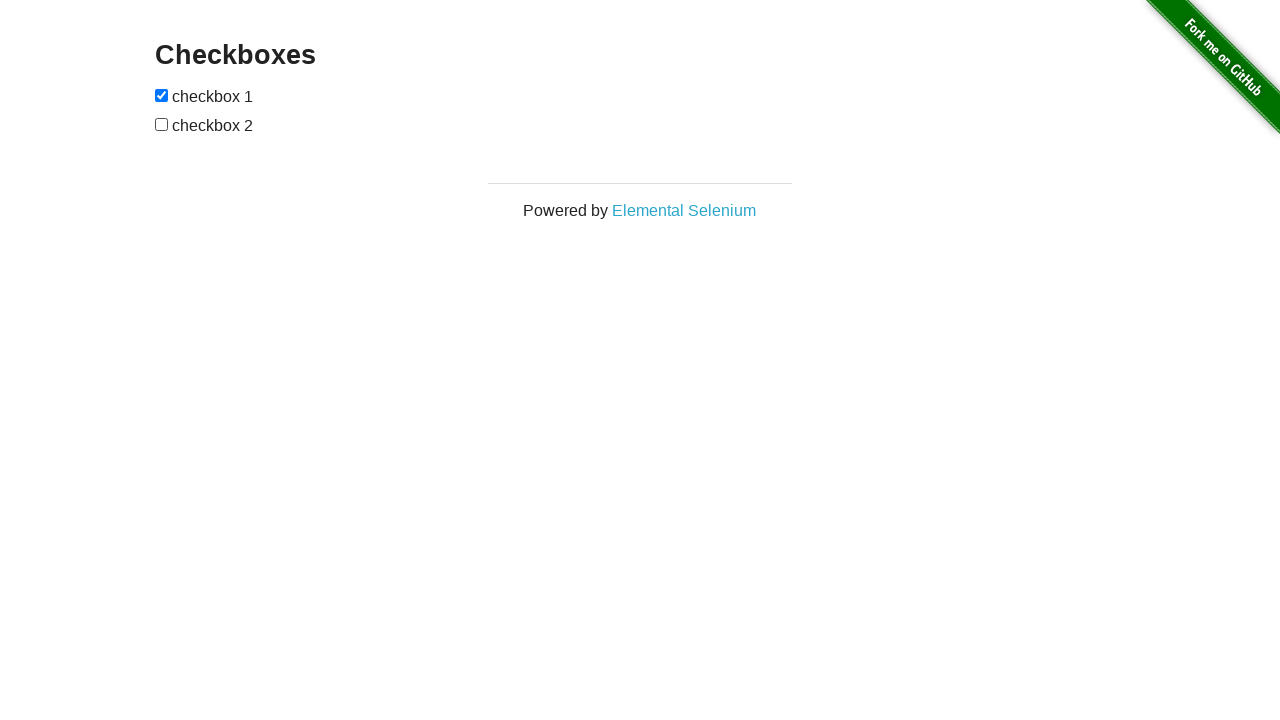